Tests that a password missing numbers shows an error message on the free trial form

Starting URL: https://www.activetrail.com/free-trial/

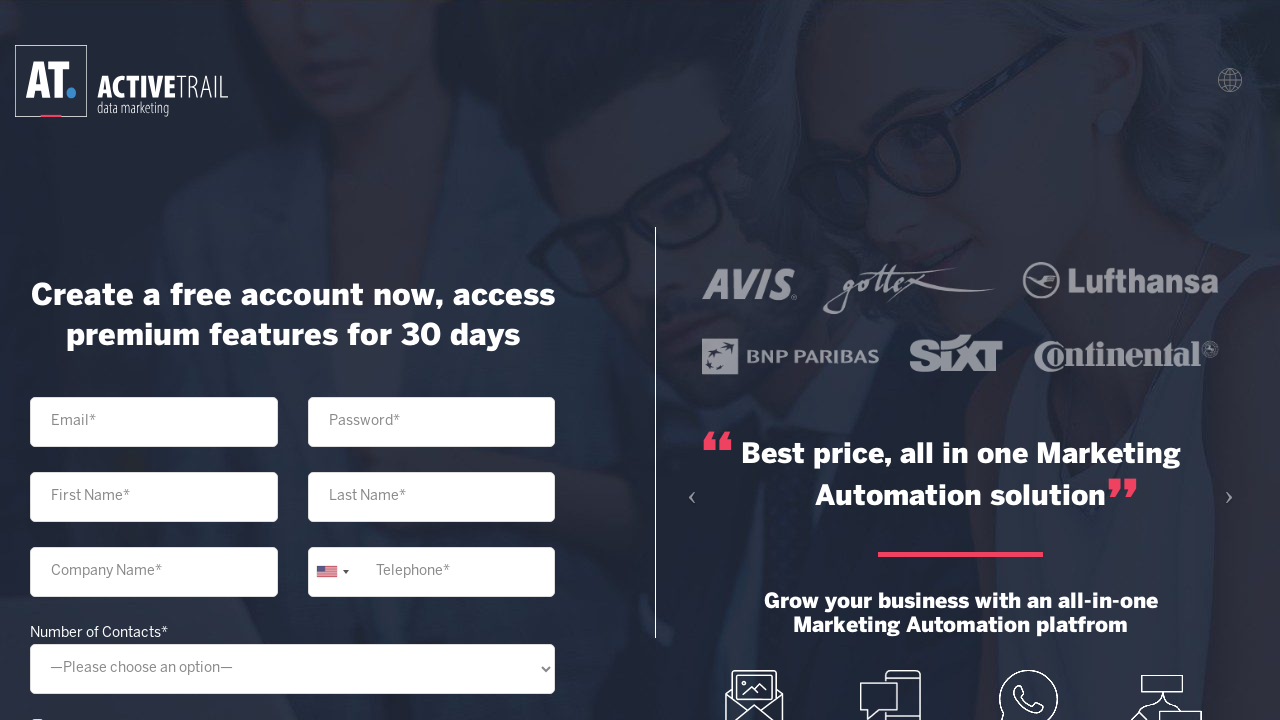

Filled password field with 'a@BCDEFGH' (missing number) on input[type='password']
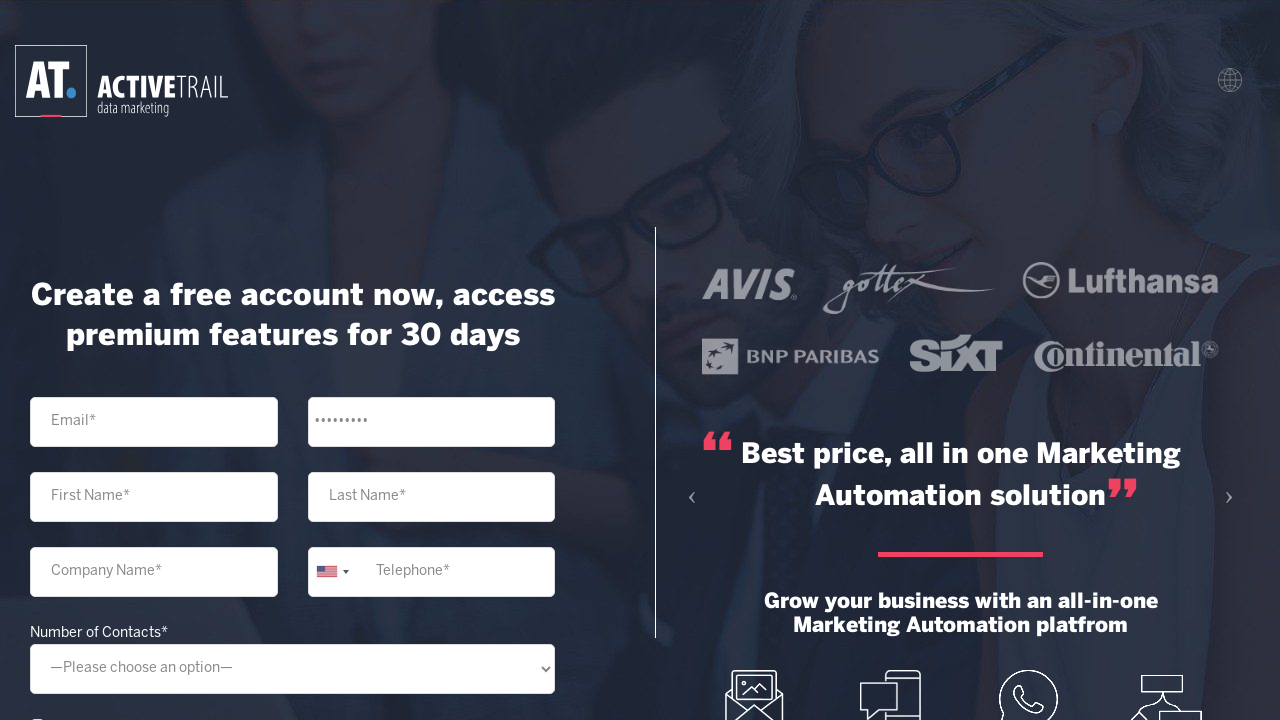

Clicked submit button on free trial form at (292, 553) on xpath=//input[@type='submit']
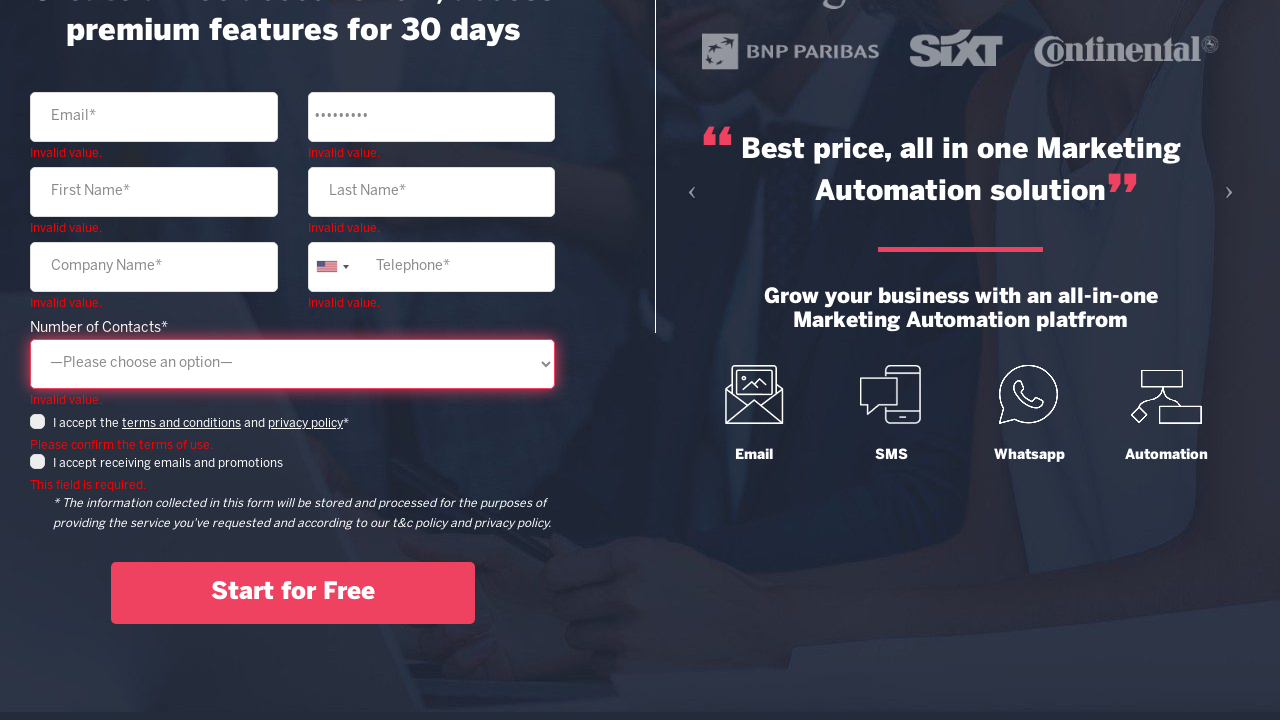

Password error message appeared on the form
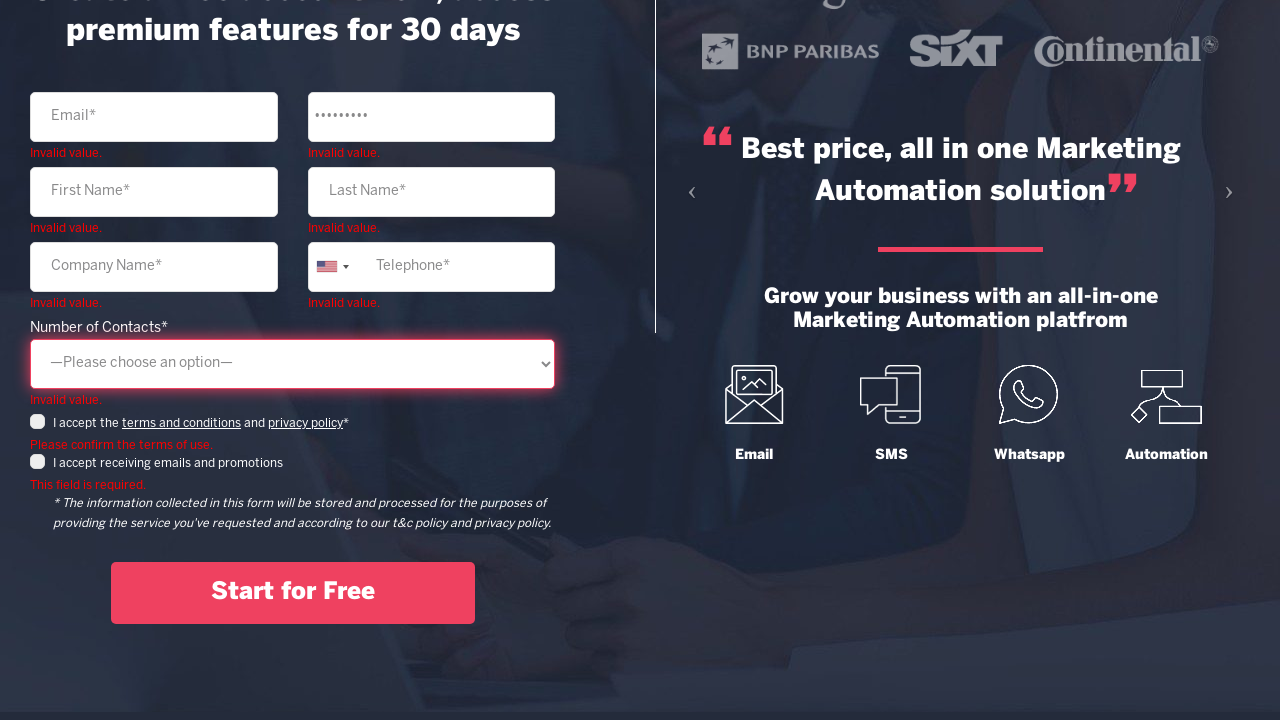

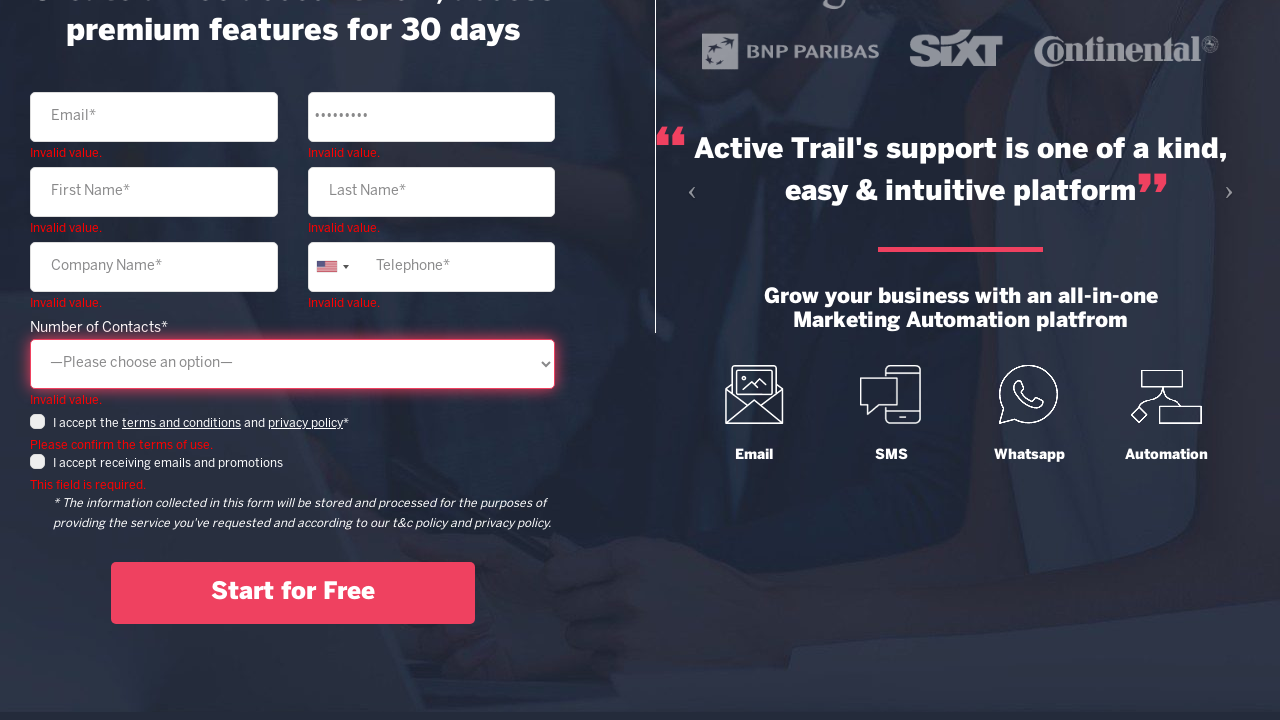